Searches for languages containing "kot" and verifies search results

Starting URL: http://www.99-bottles-of-beer.net/

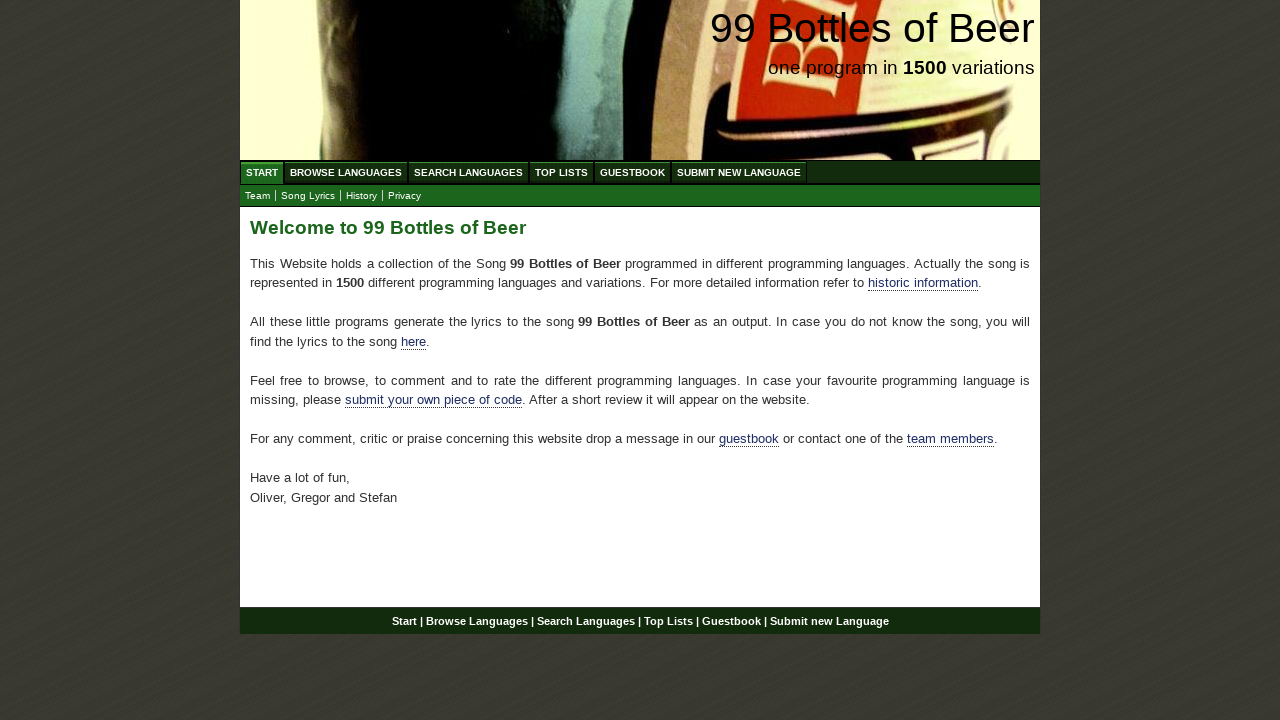

Clicked 'Search Languages' menu item at (468, 172) on xpath=//li/a[text()='Search Languages']
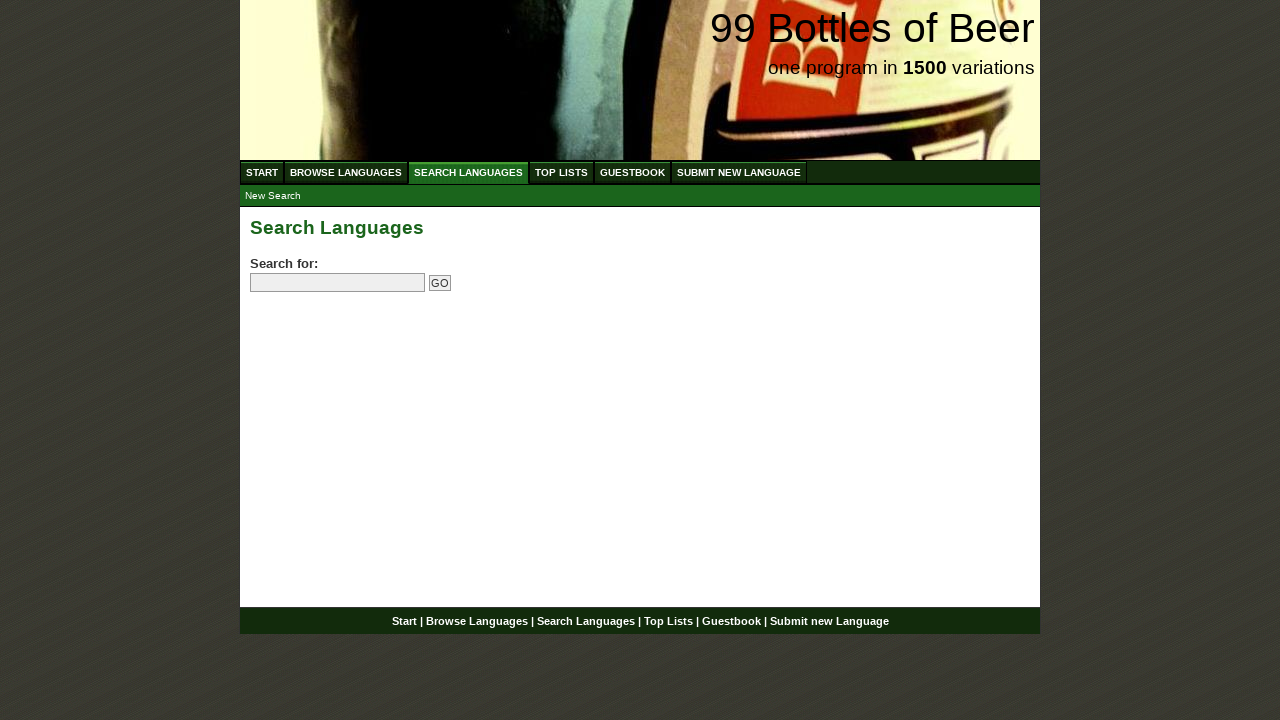

Entered 'kot' in search field on input[name='search']
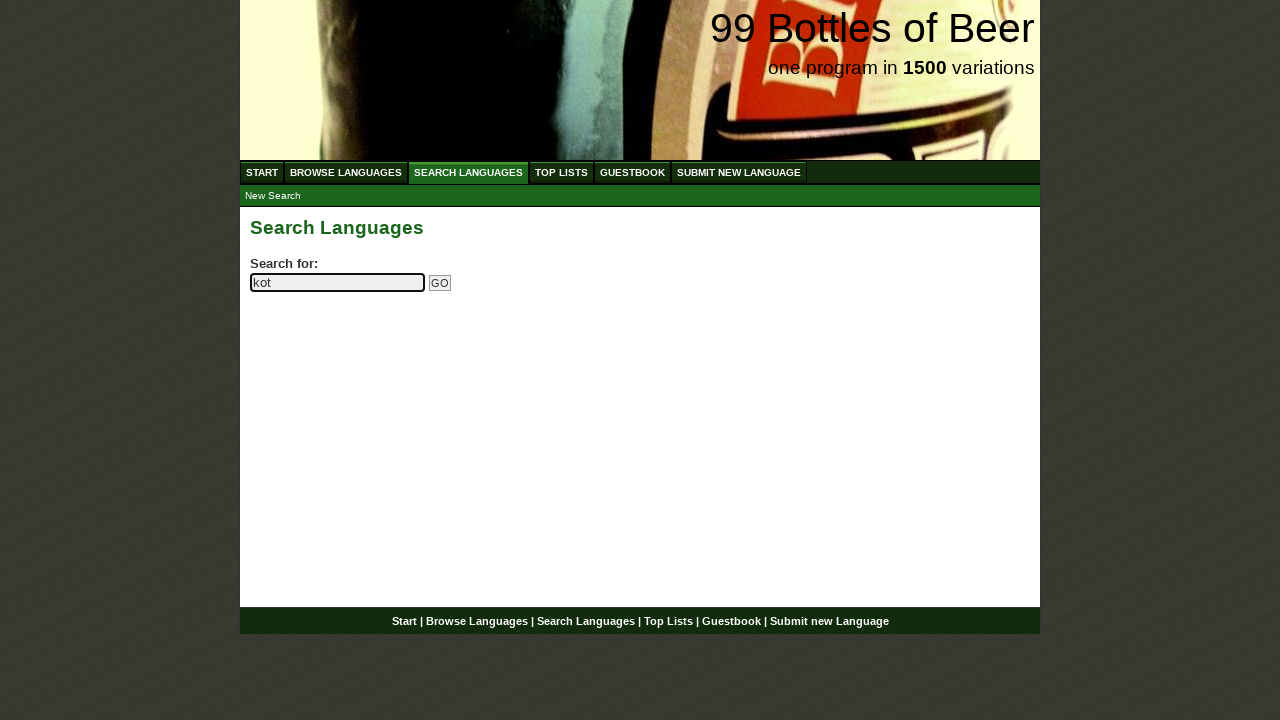

Clicked search submit button at (440, 283) on input[name='submitsearch']
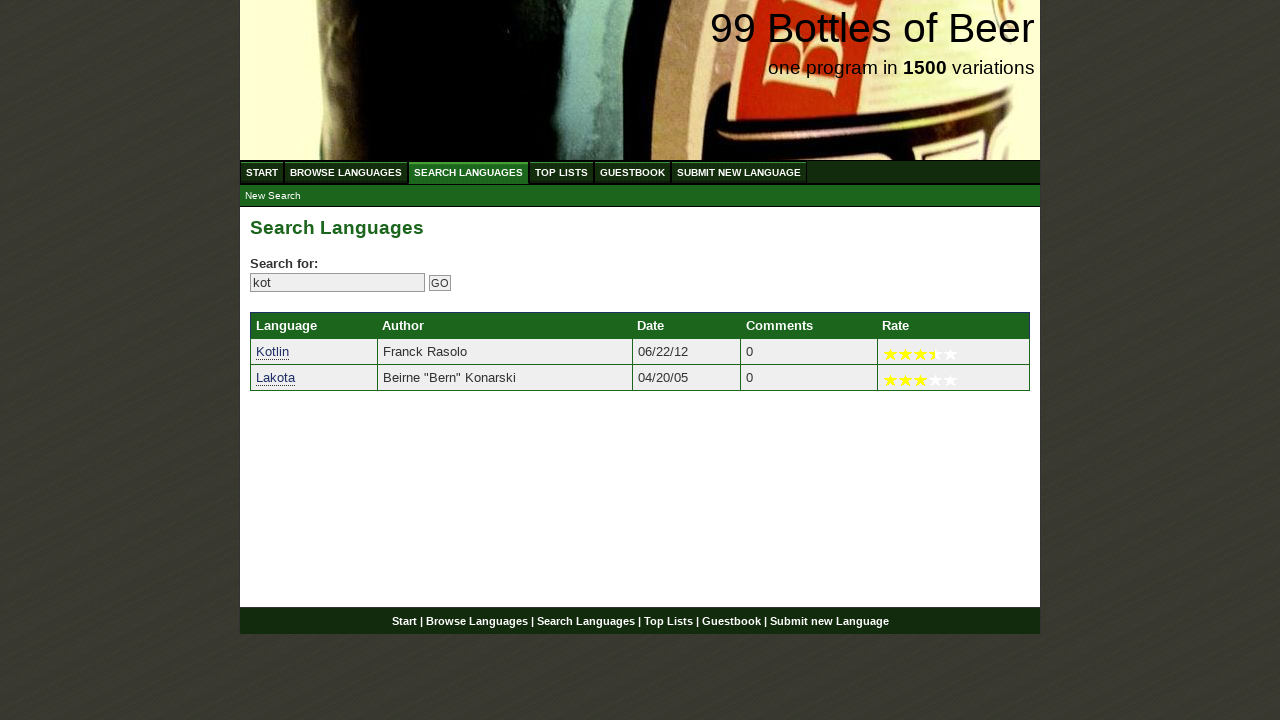

Search results loaded and language links are visible
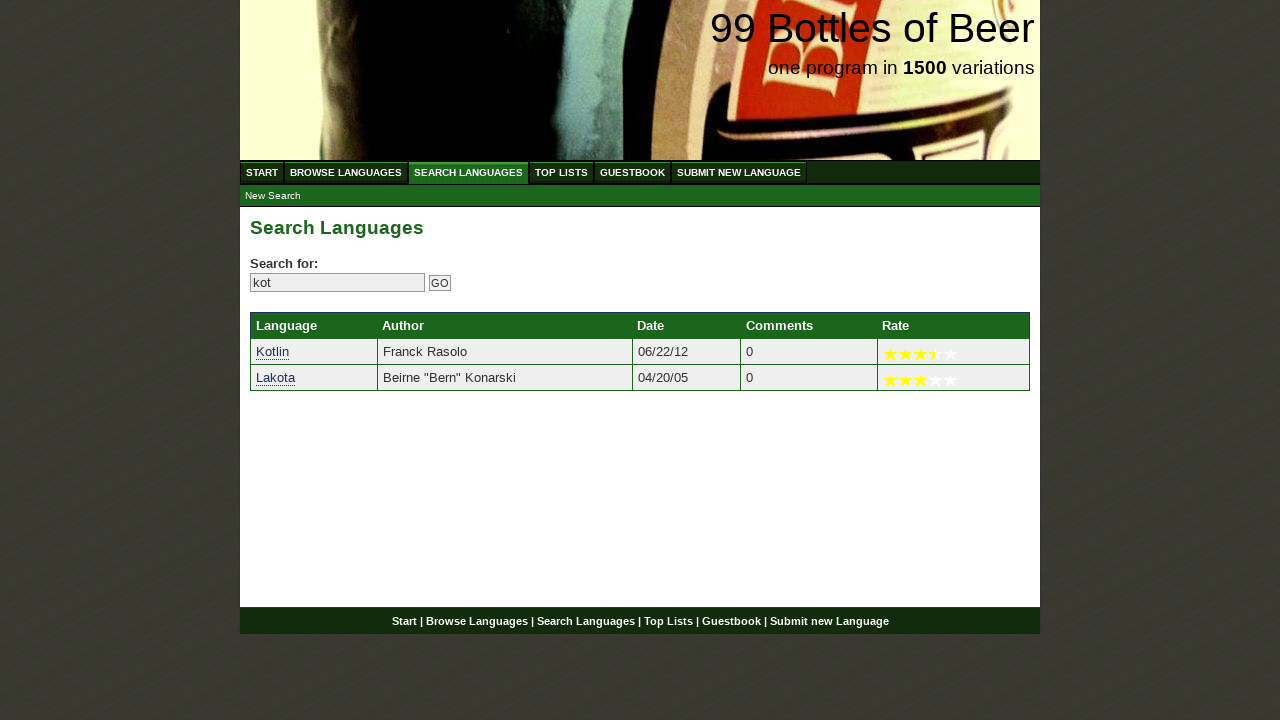

Retrieved all language result links from search results
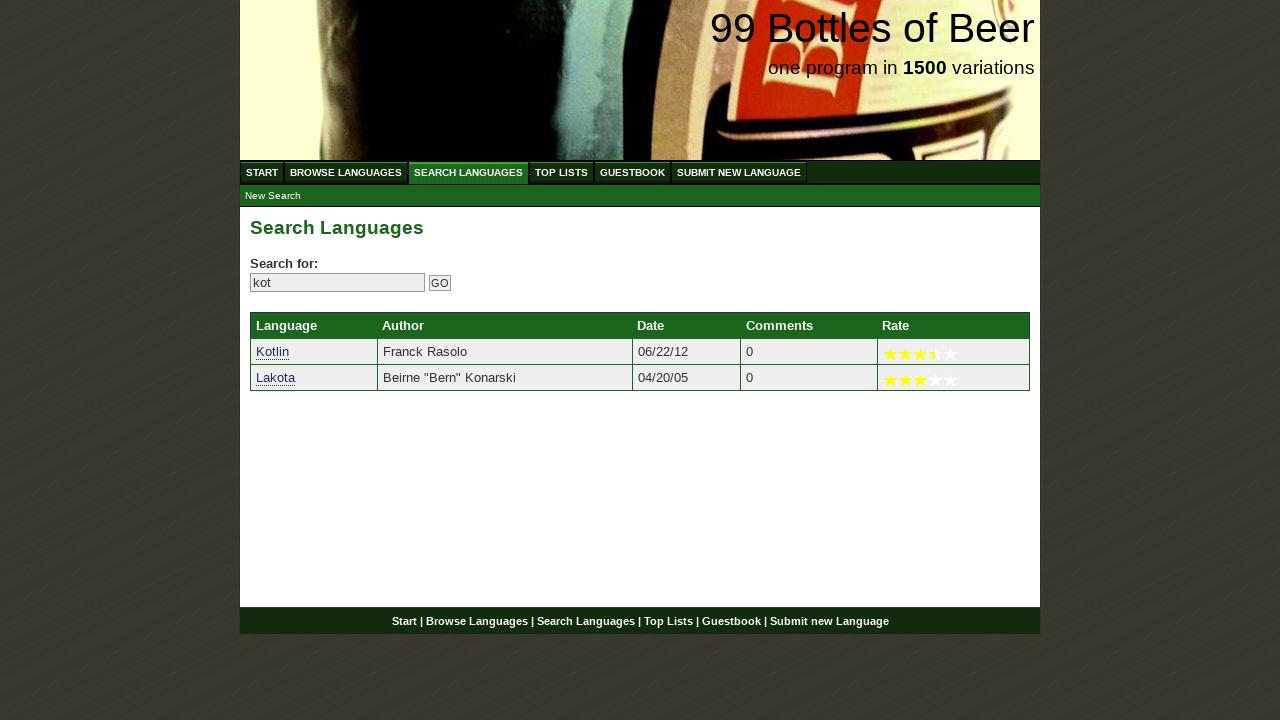

Verified search result 'Kotlin' contains 'kot'
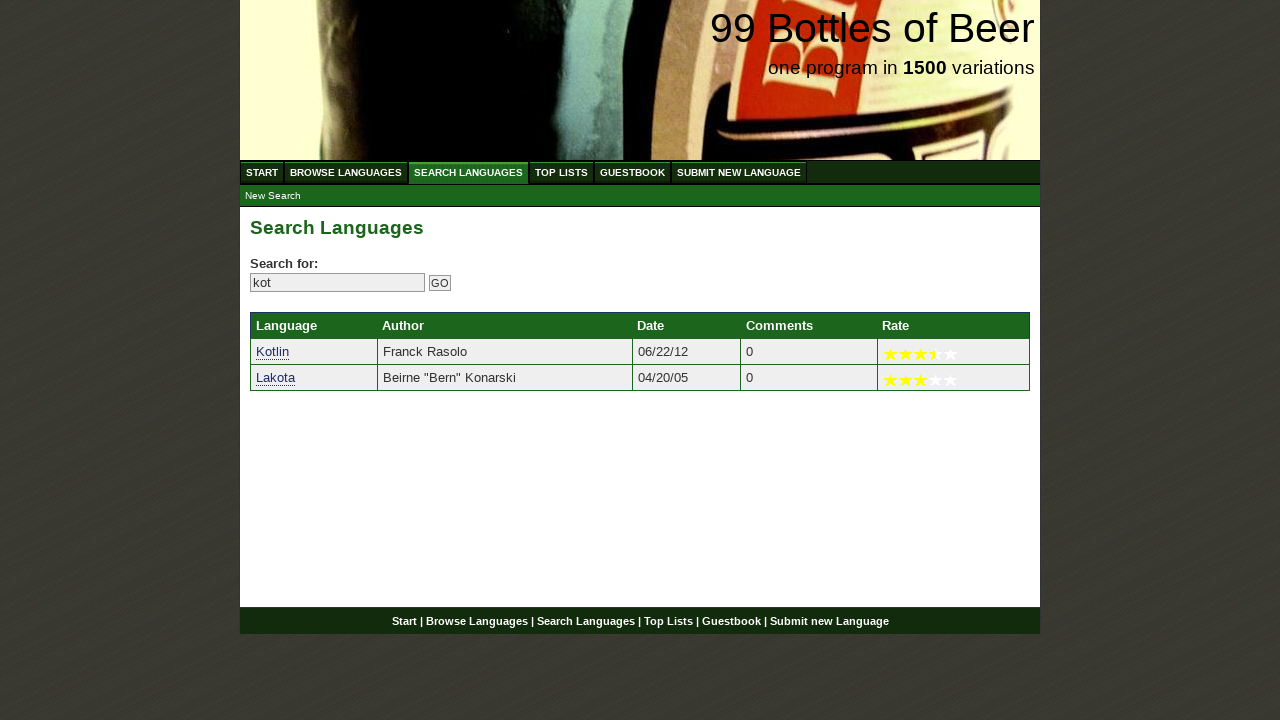

Verified search result 'Lakota' contains 'kot'
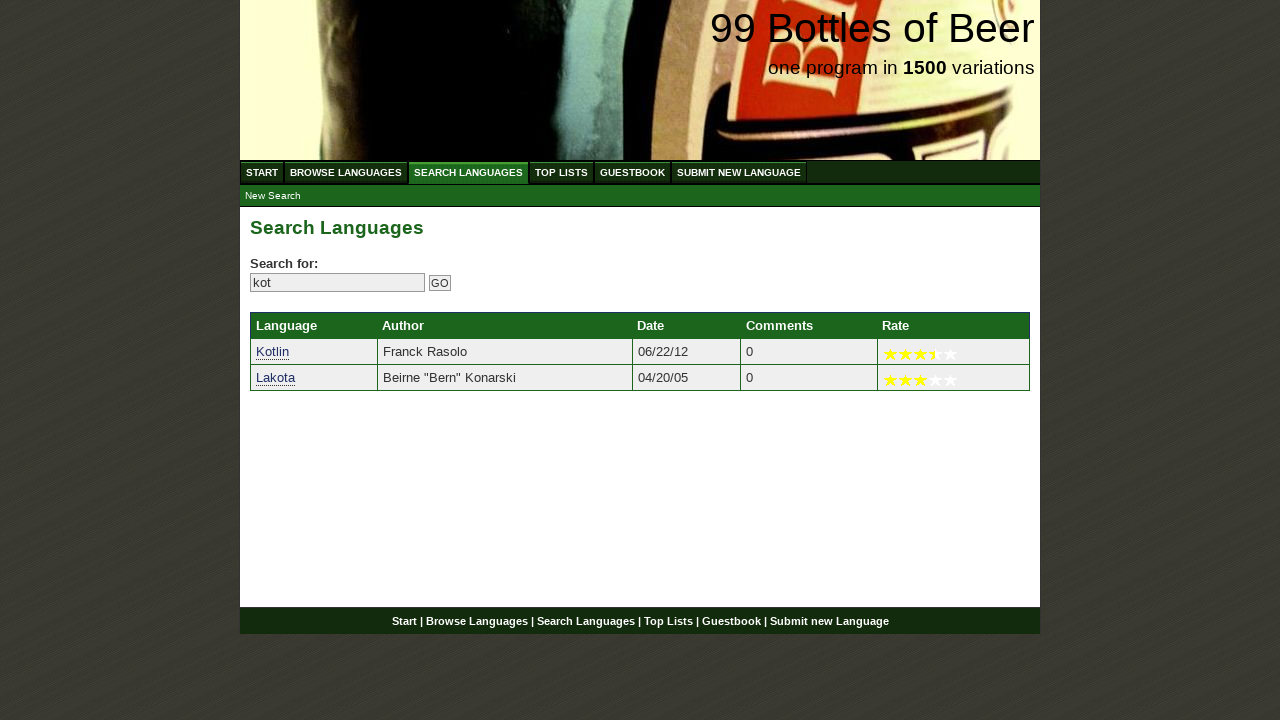

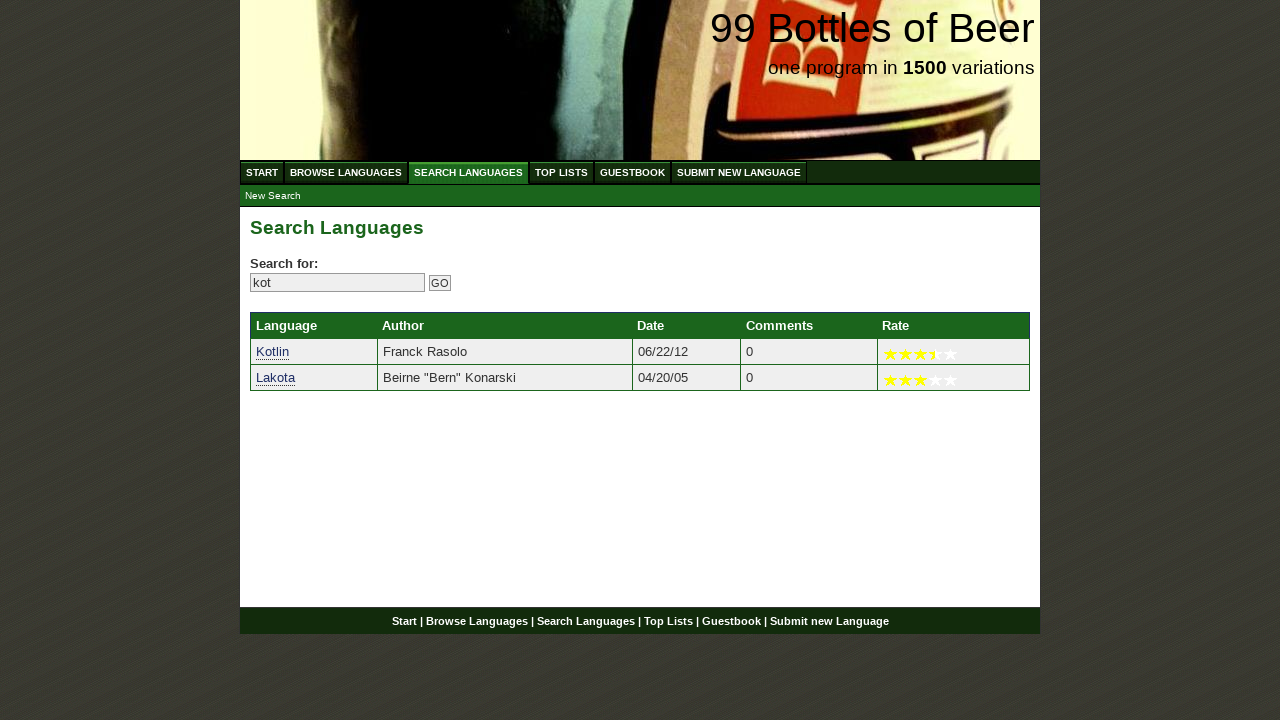